Solves a mathematical captcha by extracting a value from an element attribute, calculating the result, and submitting it along with checkbox and radio button selections

Starting URL: http://suninjuly.github.io/get_attribute.html

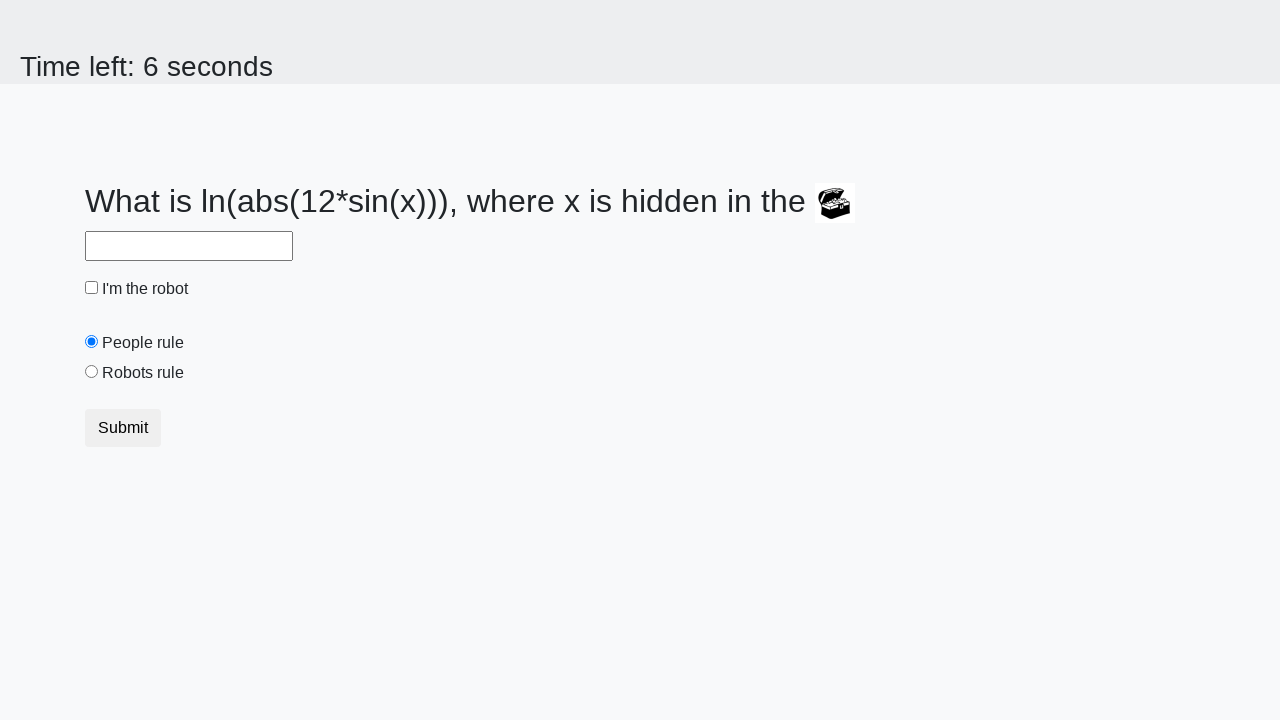

Located treasure element with ID 'treasure'
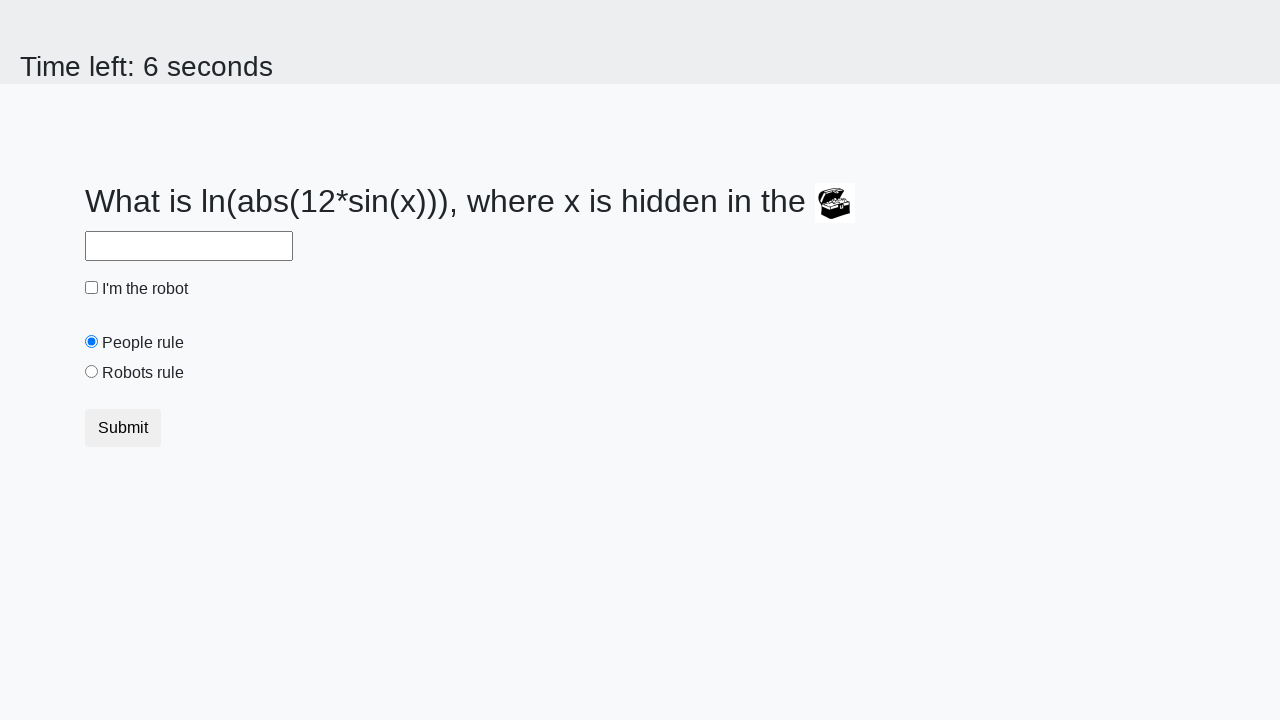

Extracted valuex attribute from treasure element: 897
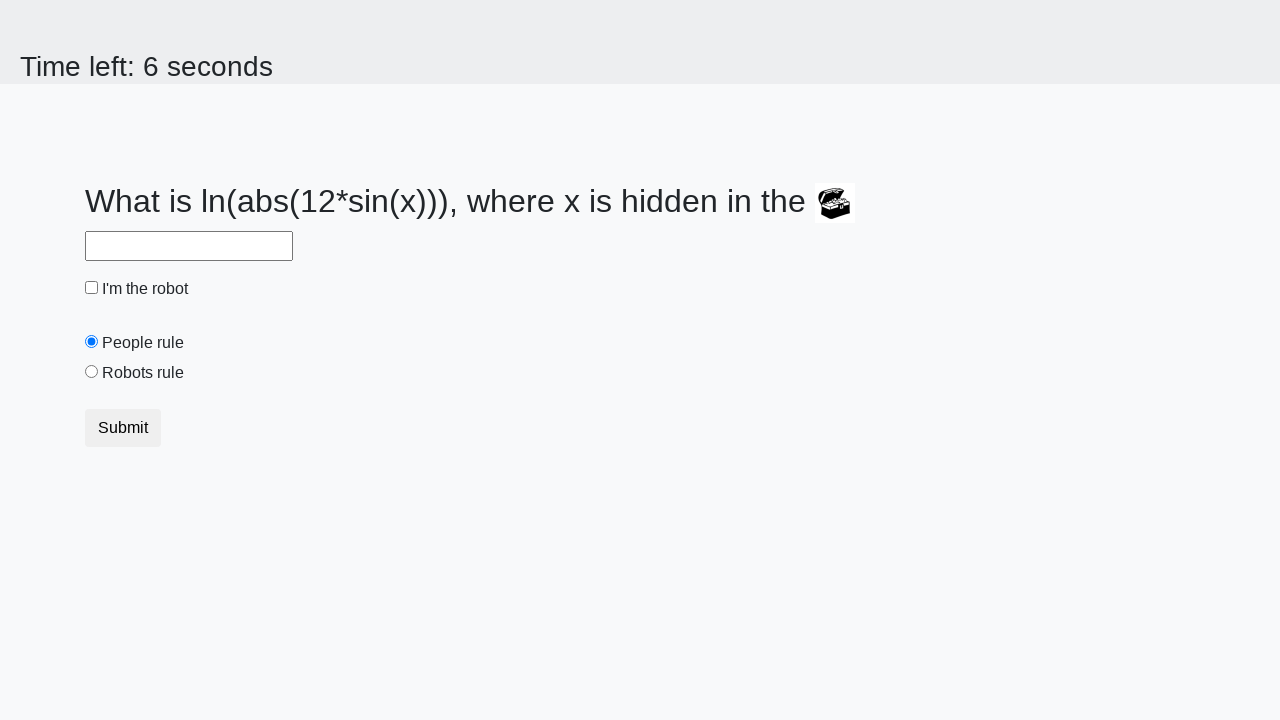

Calculated mathematical captcha result: 2.482069117708879
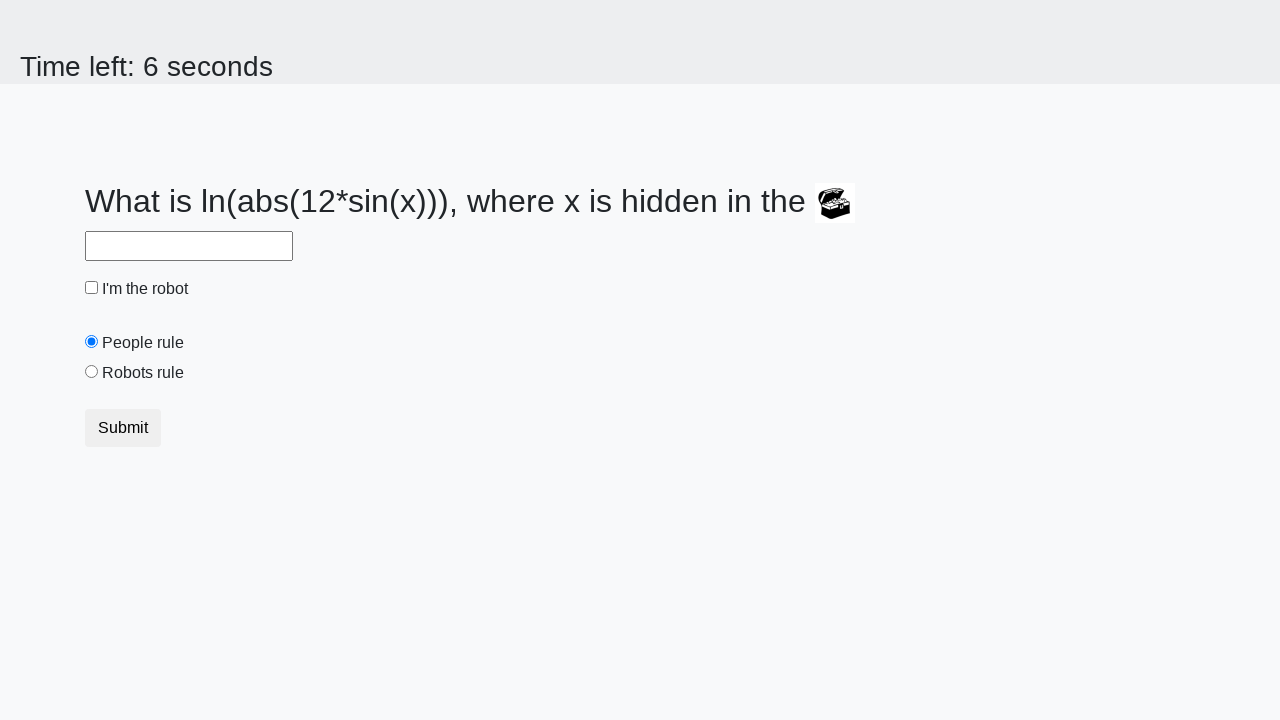

Filled answer field with calculated result: 2.482069117708879 on #answer
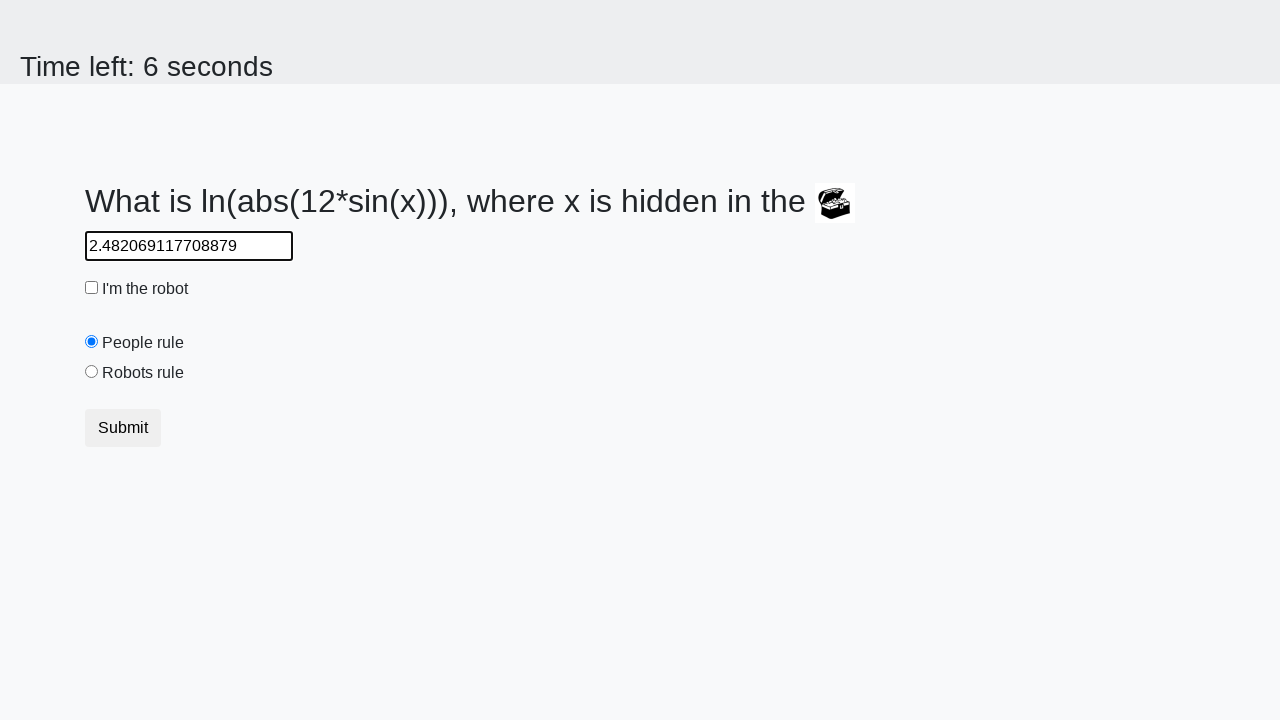

Clicked robot checkbox at (92, 288) on #robotCheckbox
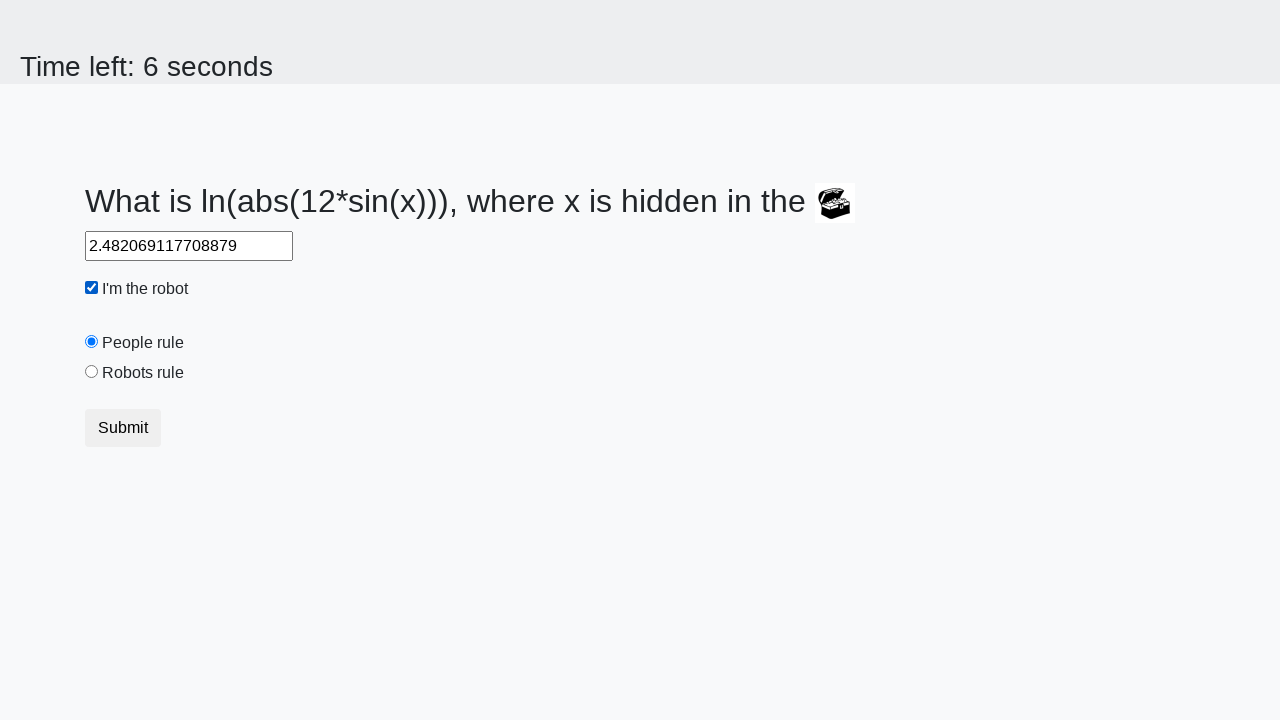

Selected robots rule radio button at (92, 372) on #robotsRule
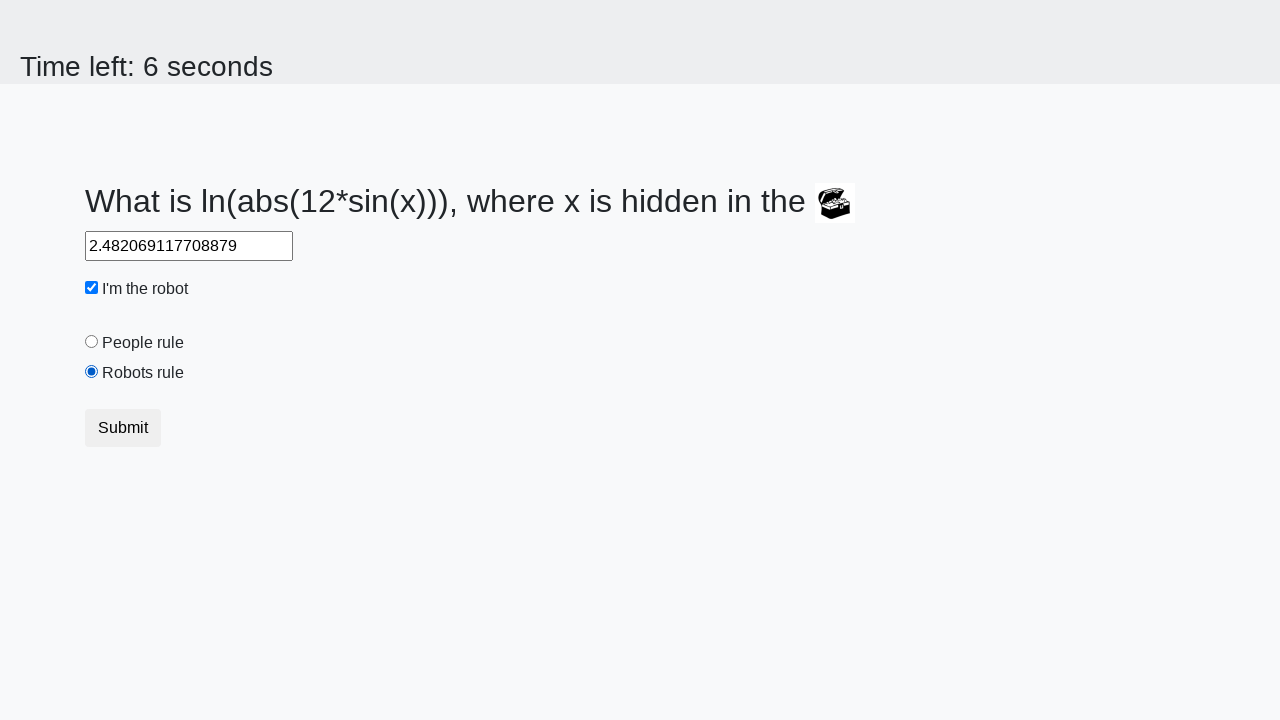

Clicked submit button to submit the form at (123, 428) on button.btn
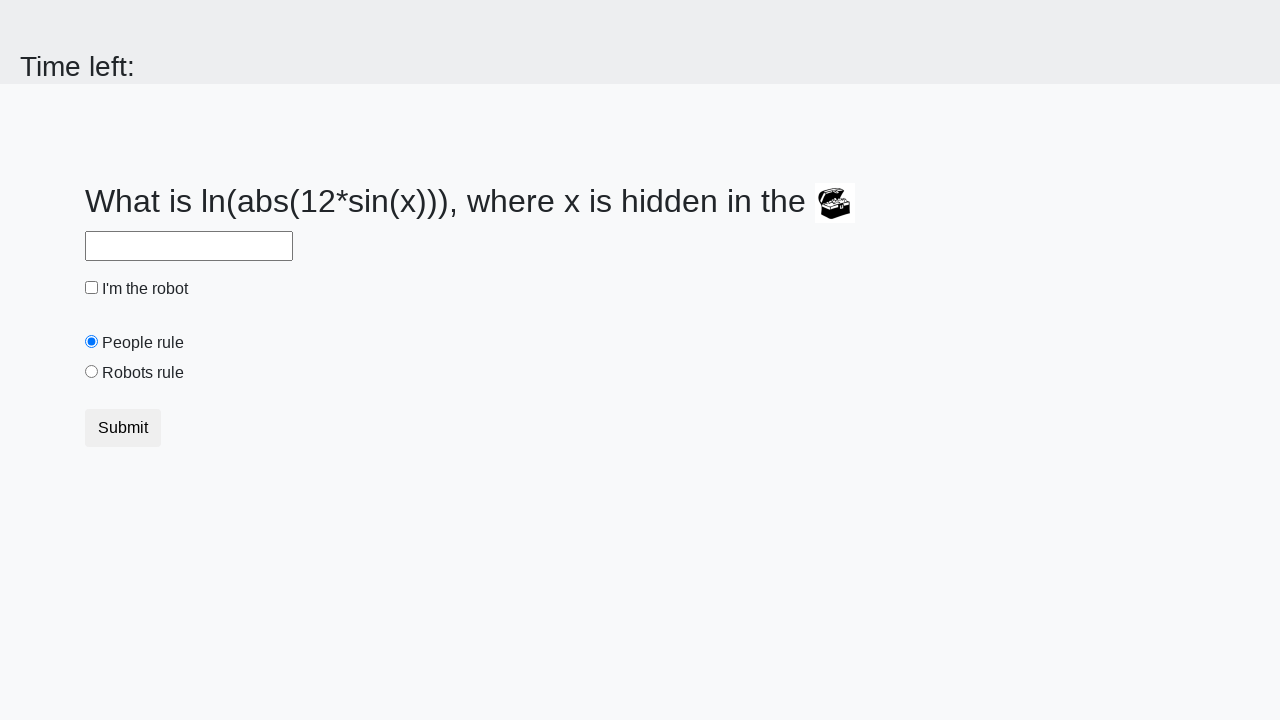

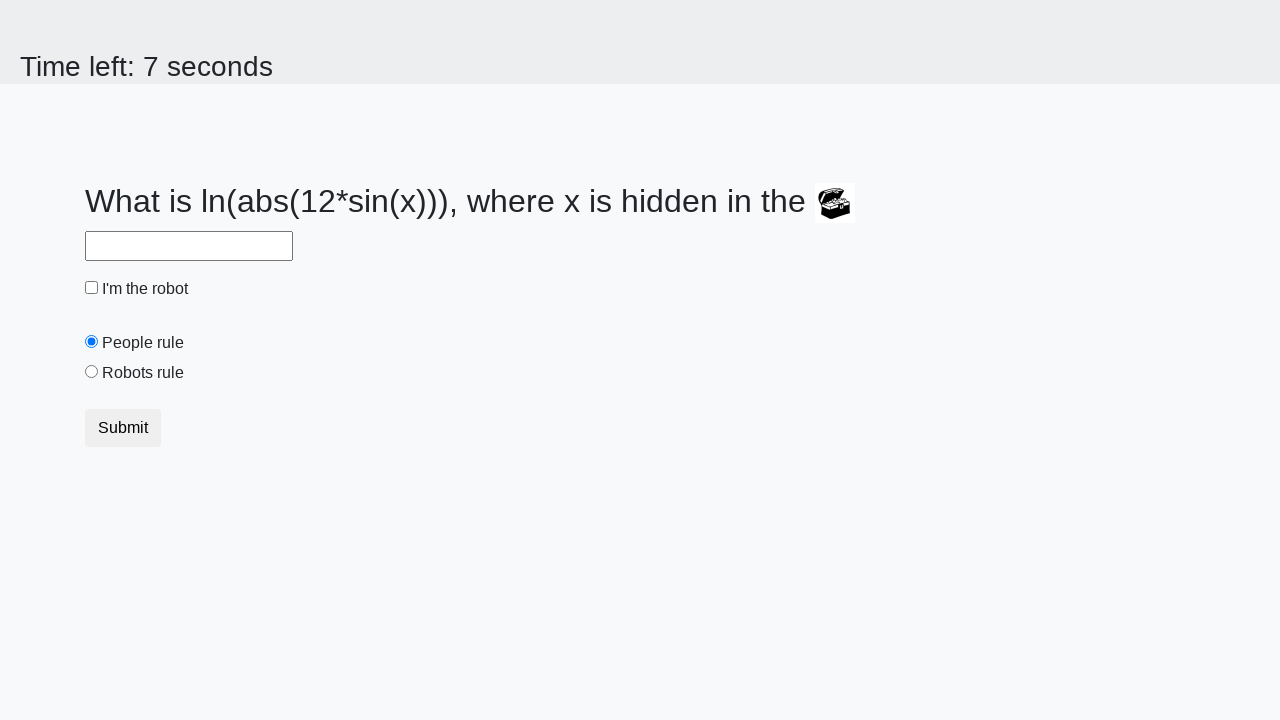